Tests double-click functionality on a button element on the DemoQA buttons page

Starting URL: https://demoqa.com/buttons

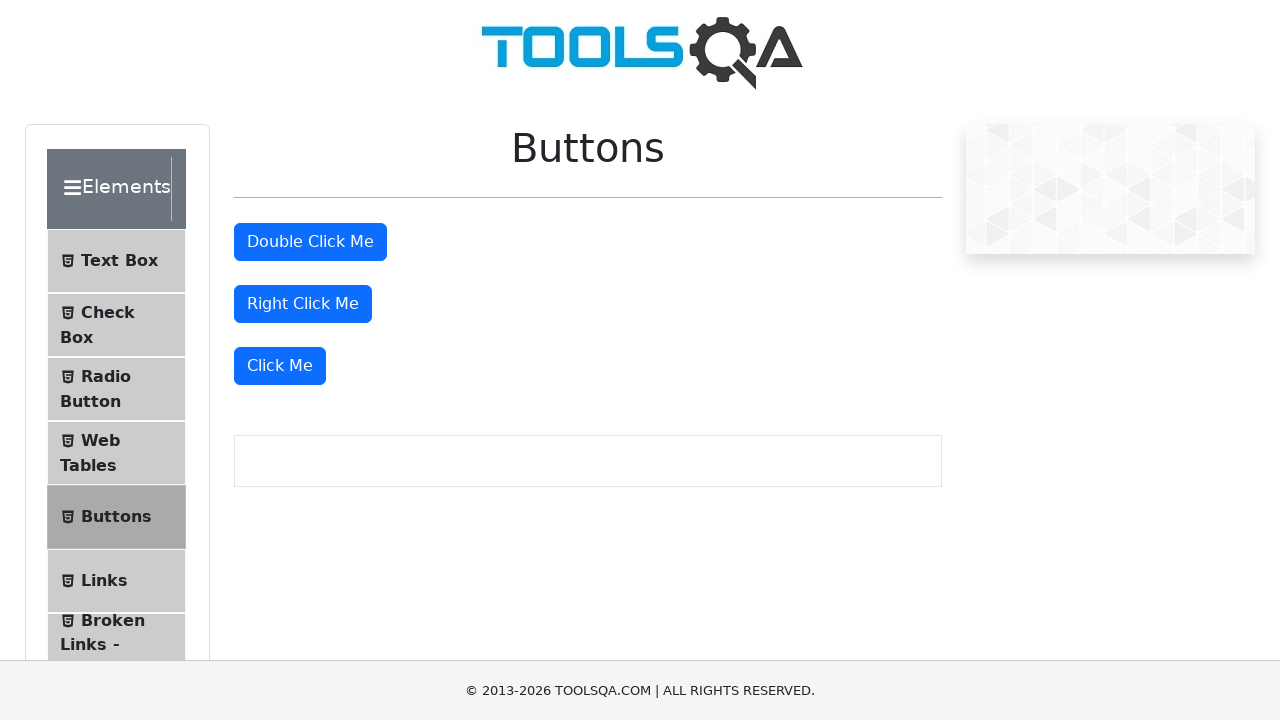

Navigated to DemoQA buttons page
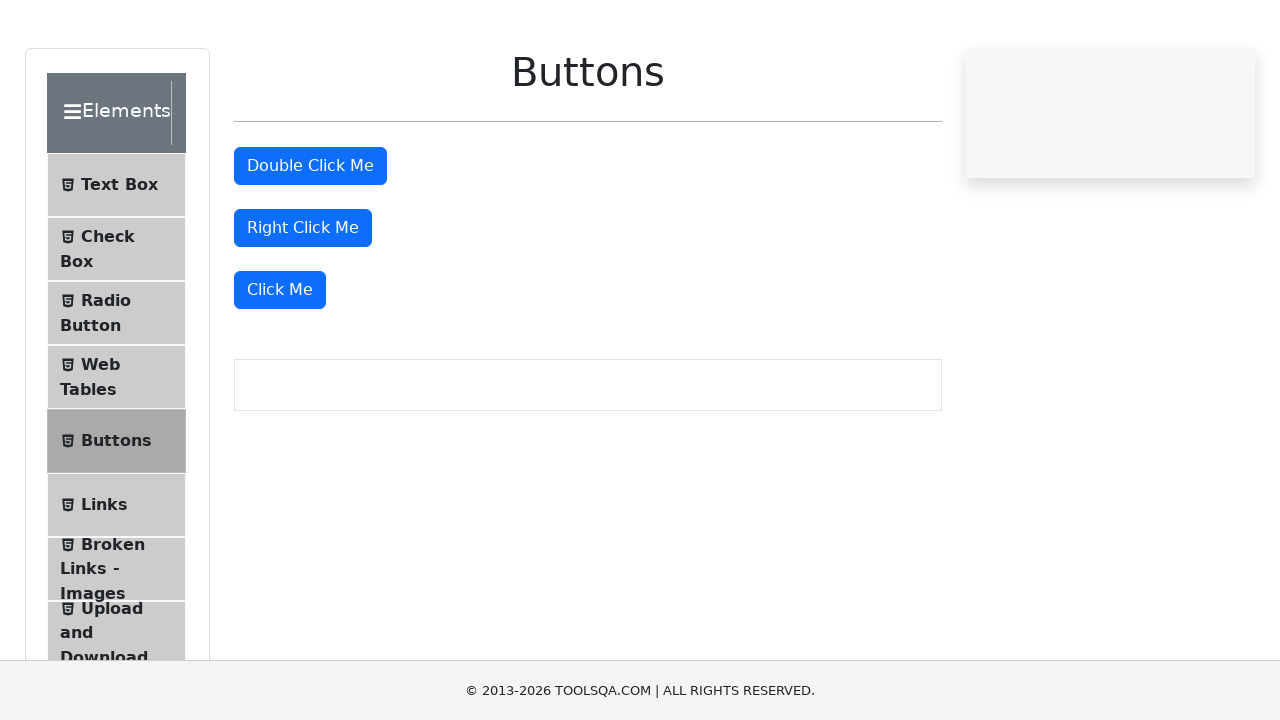

Double-clicked the 'Double Click Me' button at (310, 242) on xpath=//button[text()='Double Click Me']
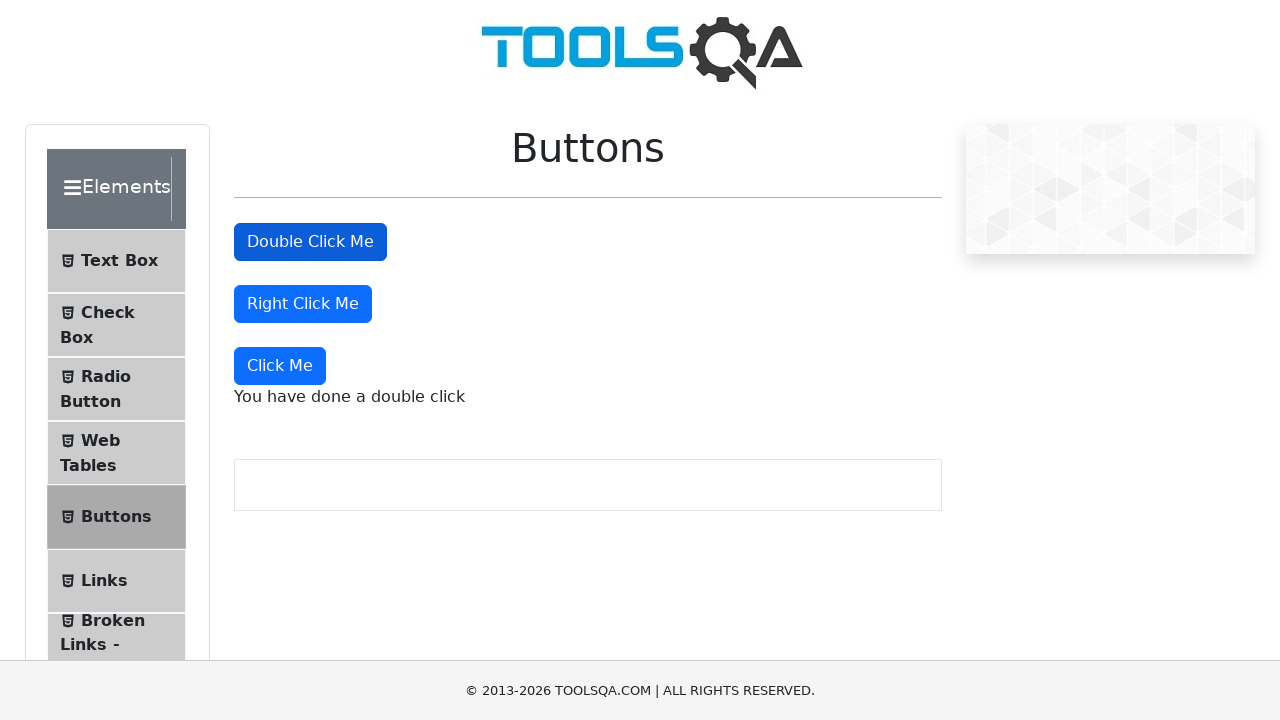

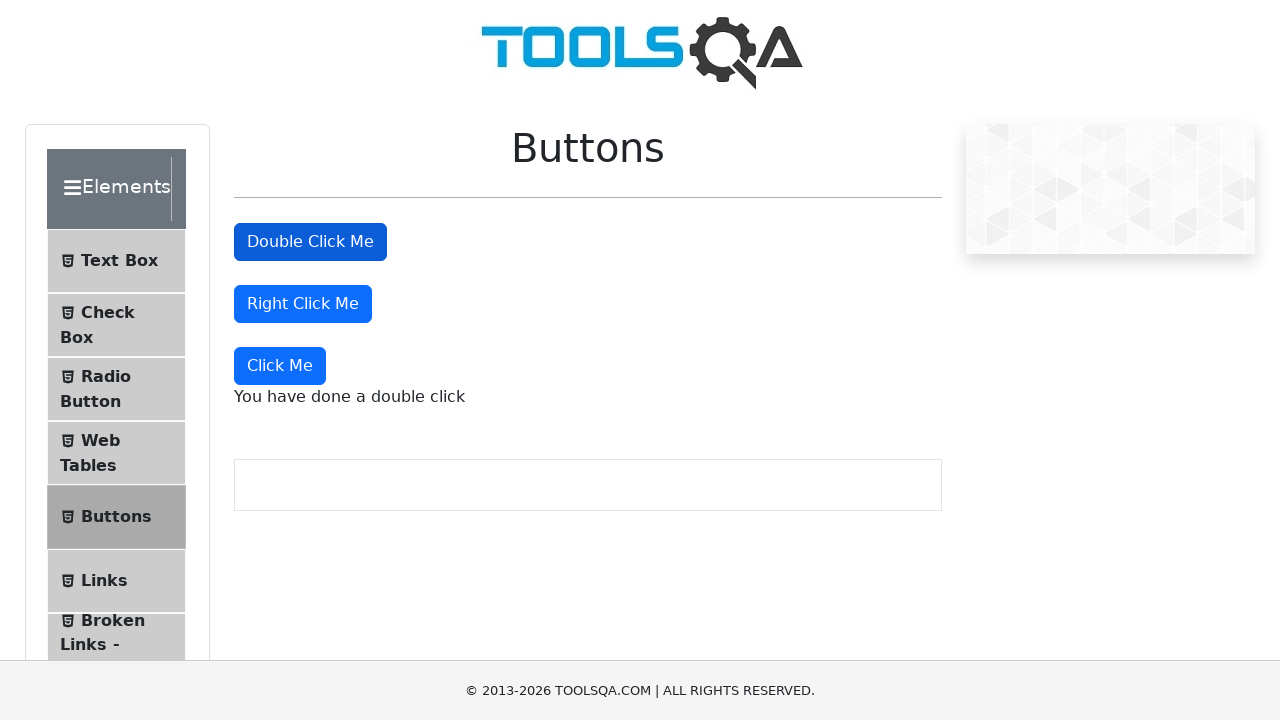